Tests dynamic content loading by clicking a button, verifying loading indicator appears and disappears, then confirming the final content is displayed

Starting URL: http://the-internet.herokuapp.com/dynamic_loading/1

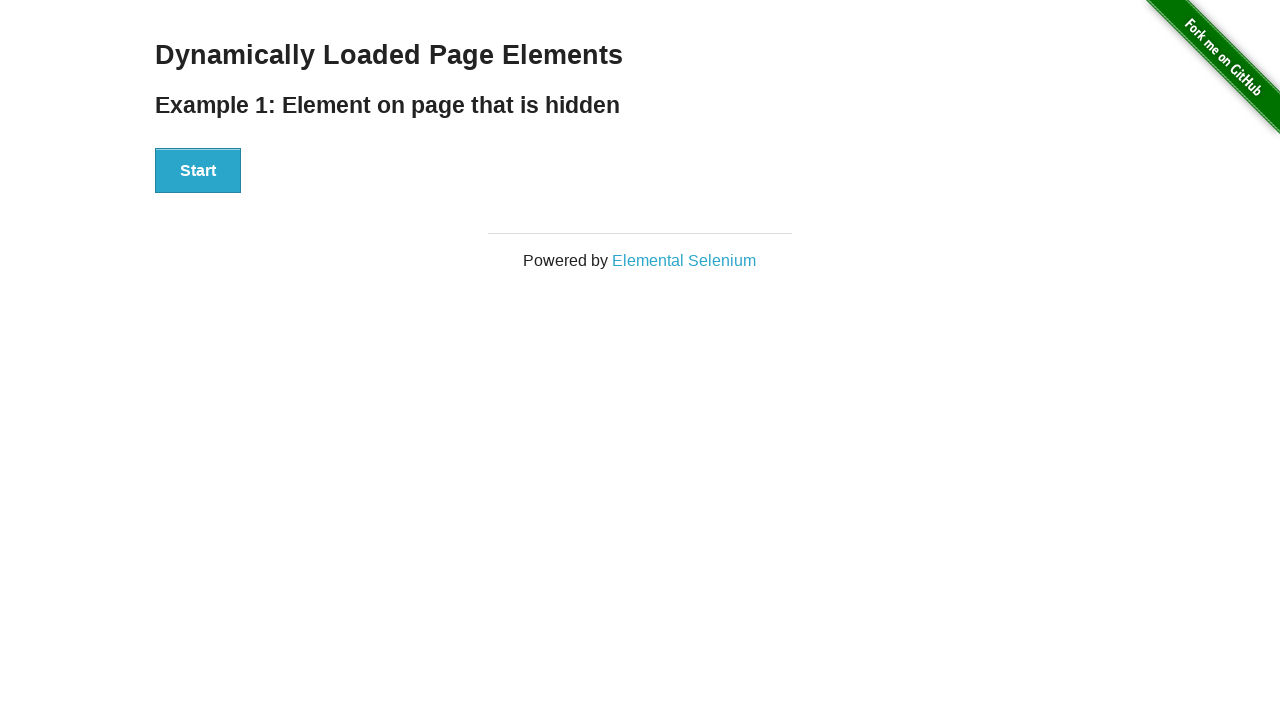

Clicked start button to trigger dynamic loading at (198, 171) on button
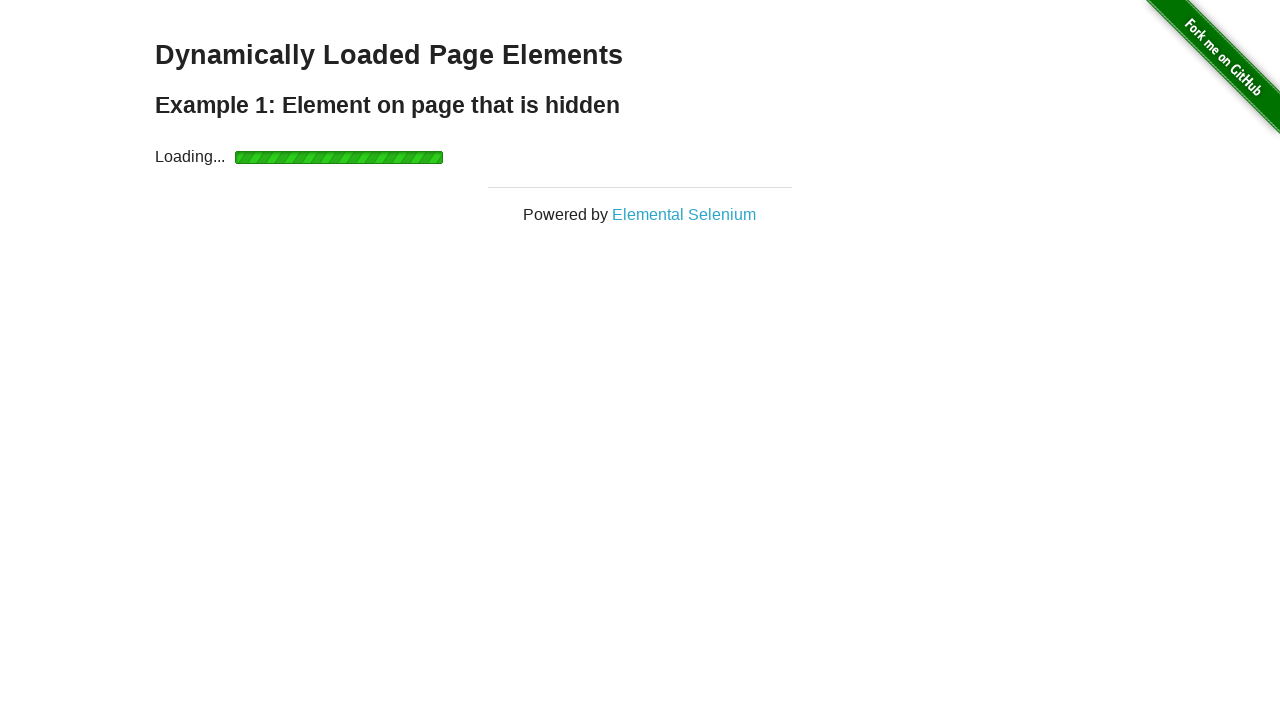

Loading indicator appeared
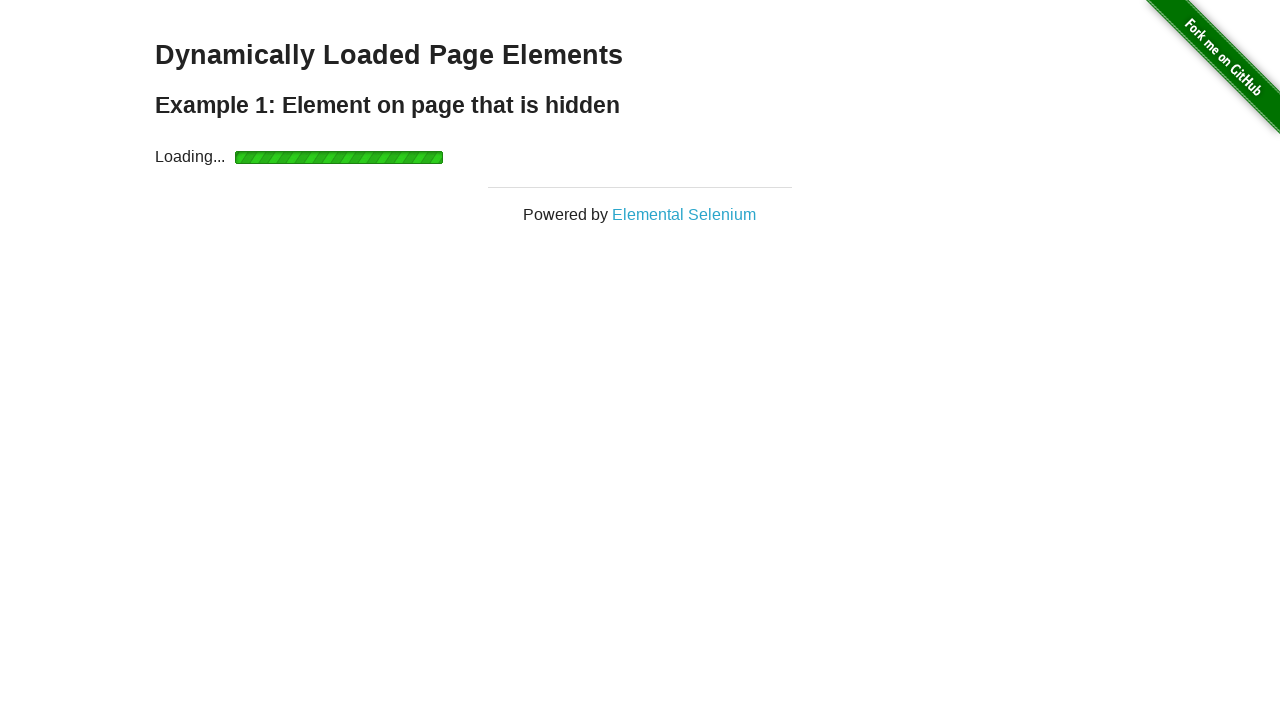

Loading indicator disappeared, content finished loading
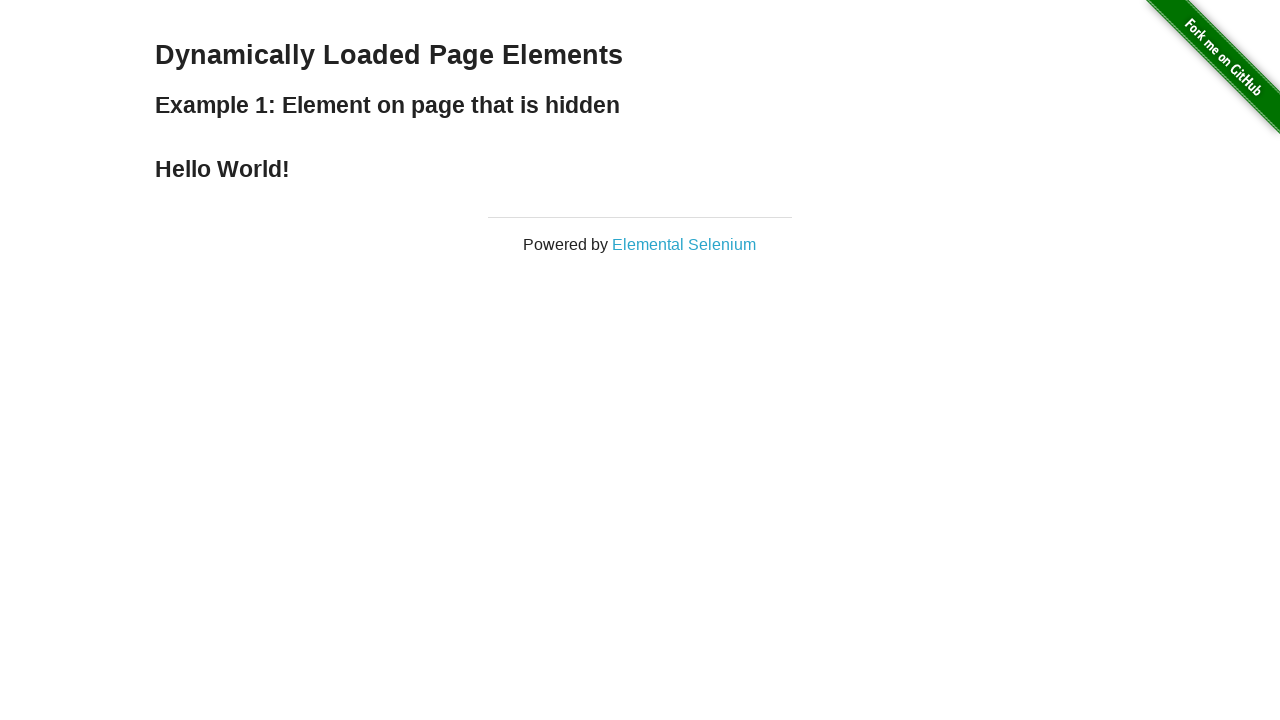

Finish text displayed, confirming dynamic content loaded successfully
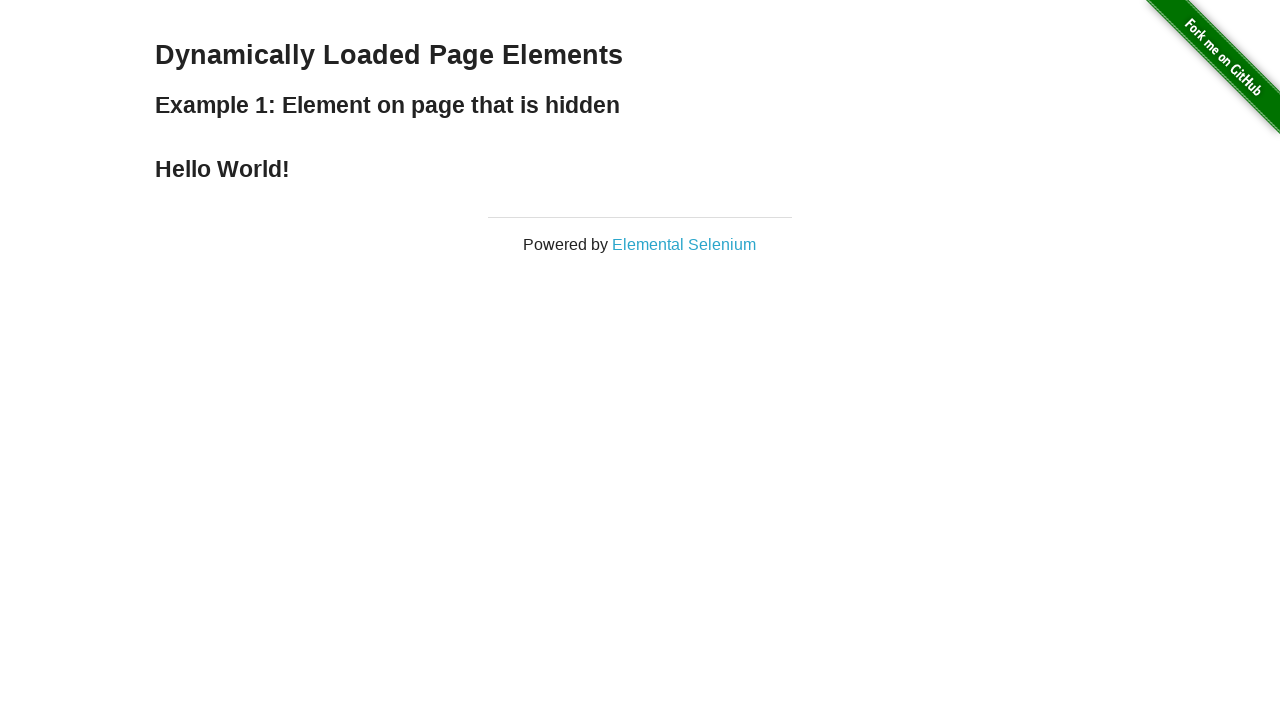

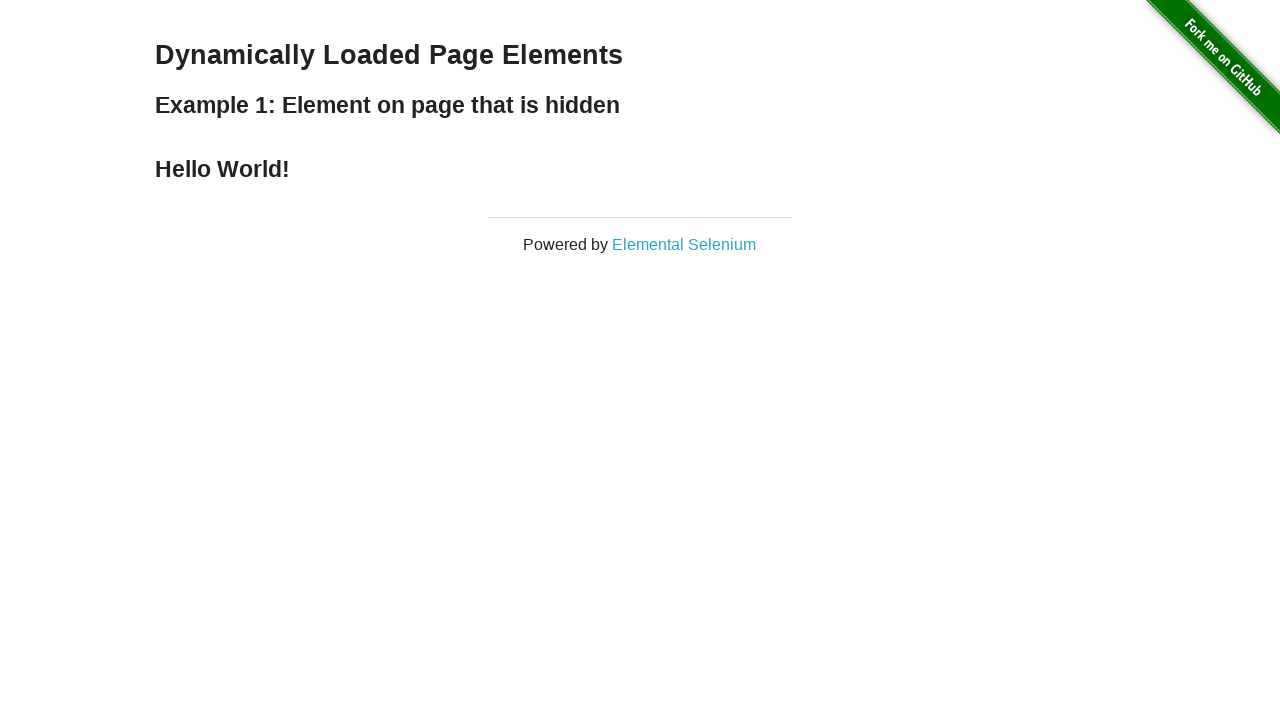